Tests creating multiple tasks within a card on the Kanban board - first creates a card, then adds 3 tasks to it with random titles

Starting URL: https://kanban-dusky-five.vercel.app/

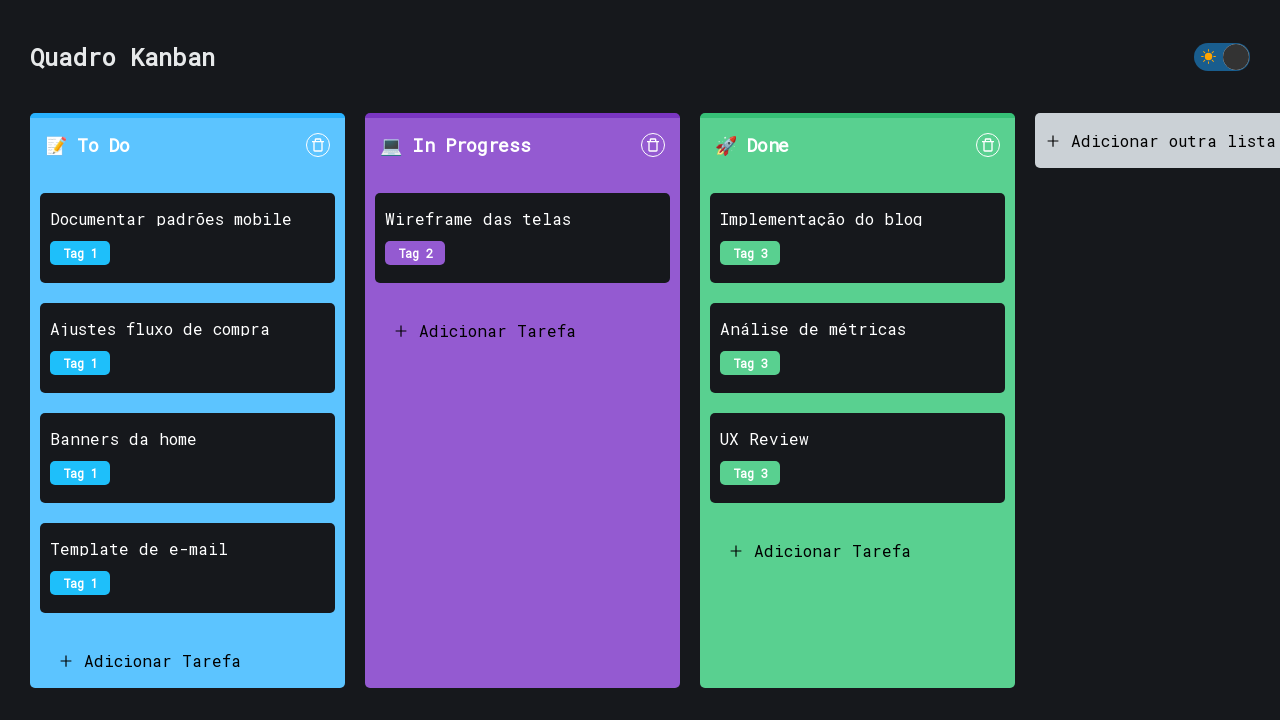

Clicked 'Adicionar outra lista' button to start creating a new card at (1174, 140) on .custom-input >> internal:text="Adicionar outra lista"i
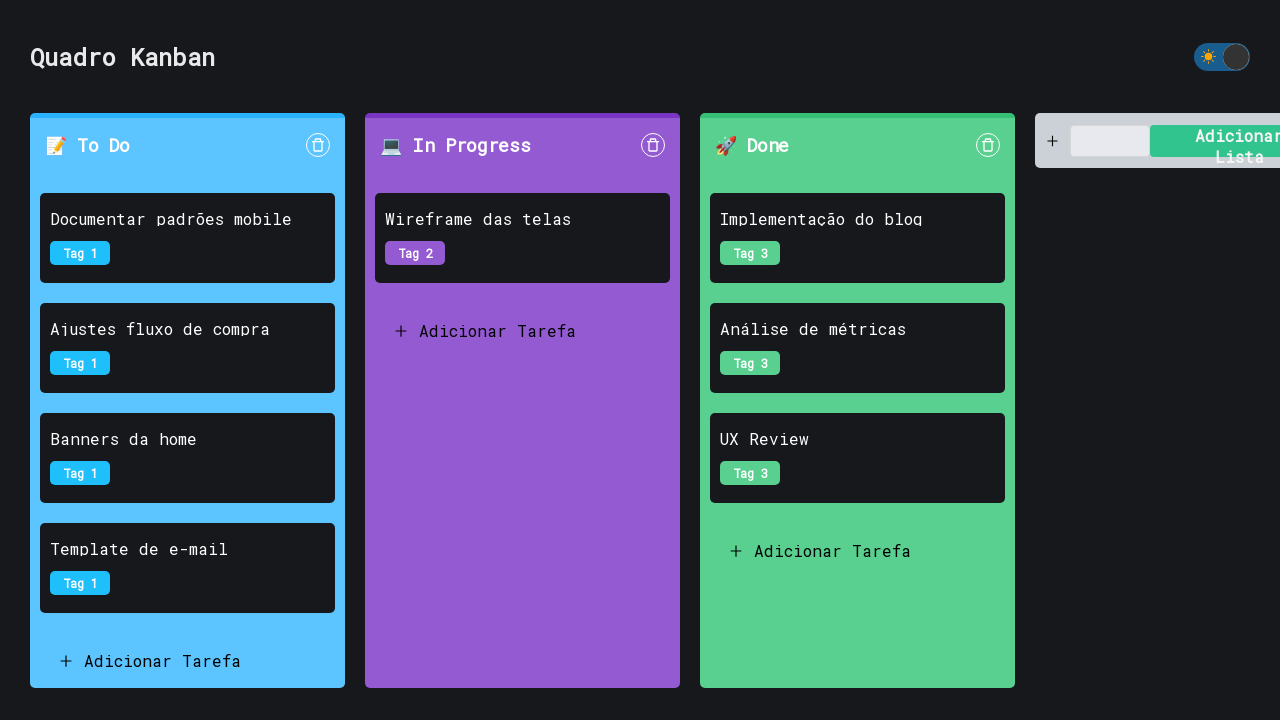

Filled card name textbox with 'ProjectTasks' on internal:role=textbox
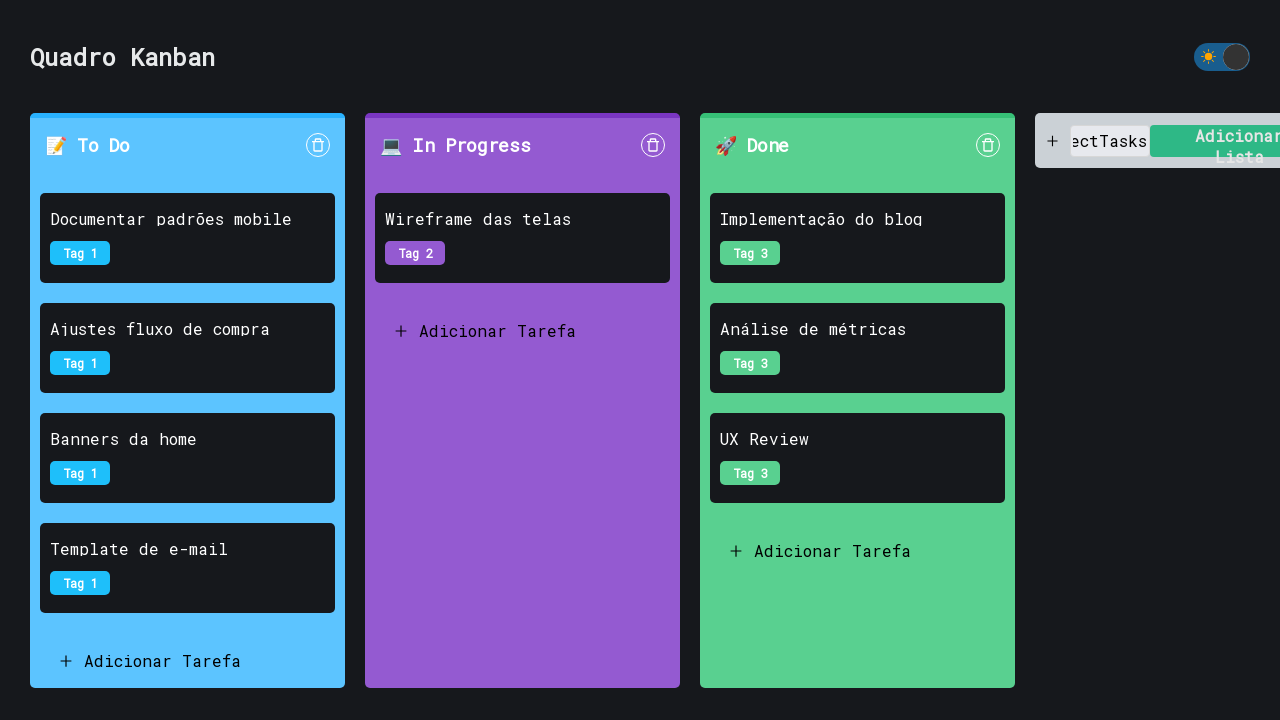

Clicked confirm button to create the 'ProjectTasks' card at (1191, 140) on .custom-input .btn
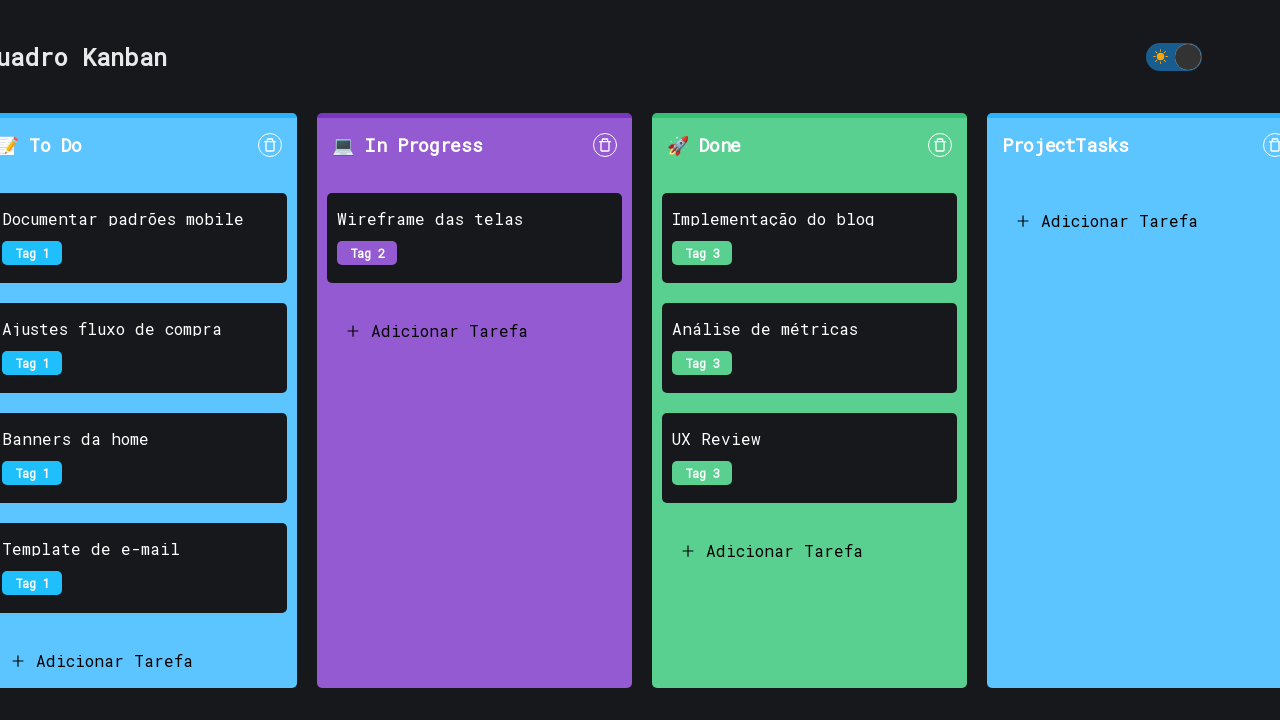

Clicked create task button for 'Complete documentation review' at (1122, 220) on #ProjectTasksCreateTask
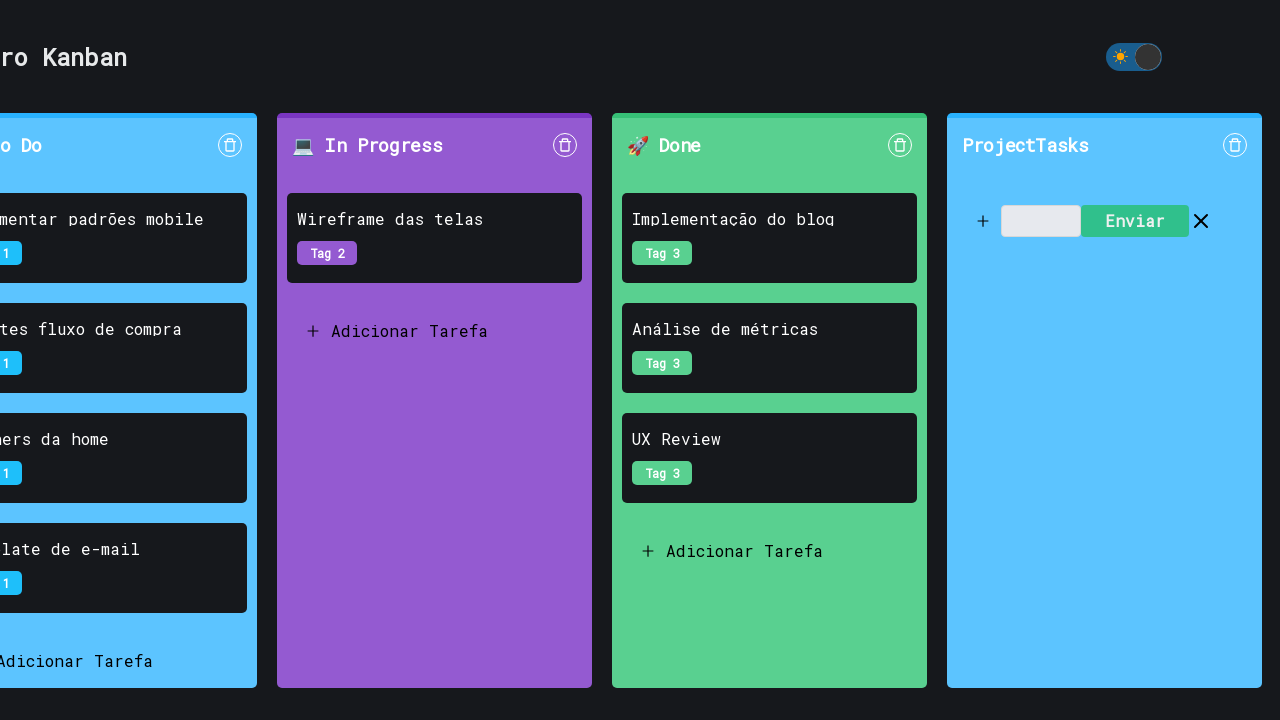

Filled task title textbox with 'Complete documentation review' on internal:role=textbox
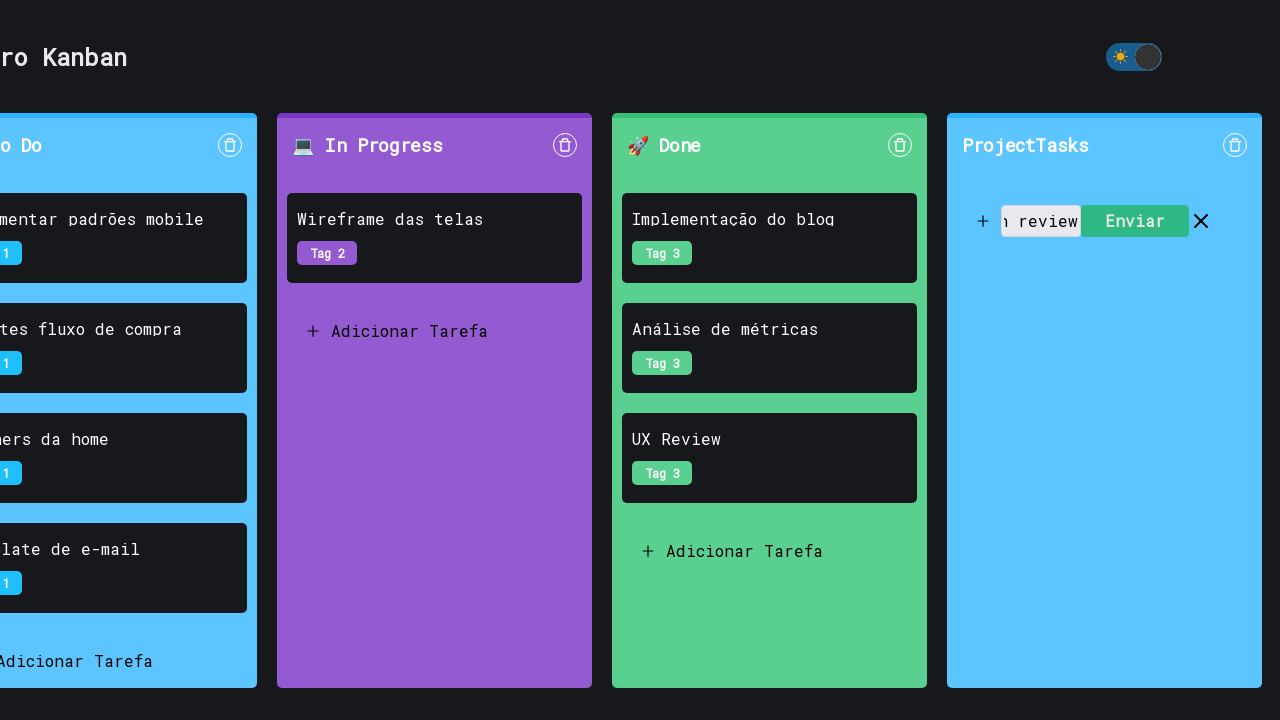

Clicked confirm button to create task 'Complete documentation review' at (1135, 220) on .custom-input .btn
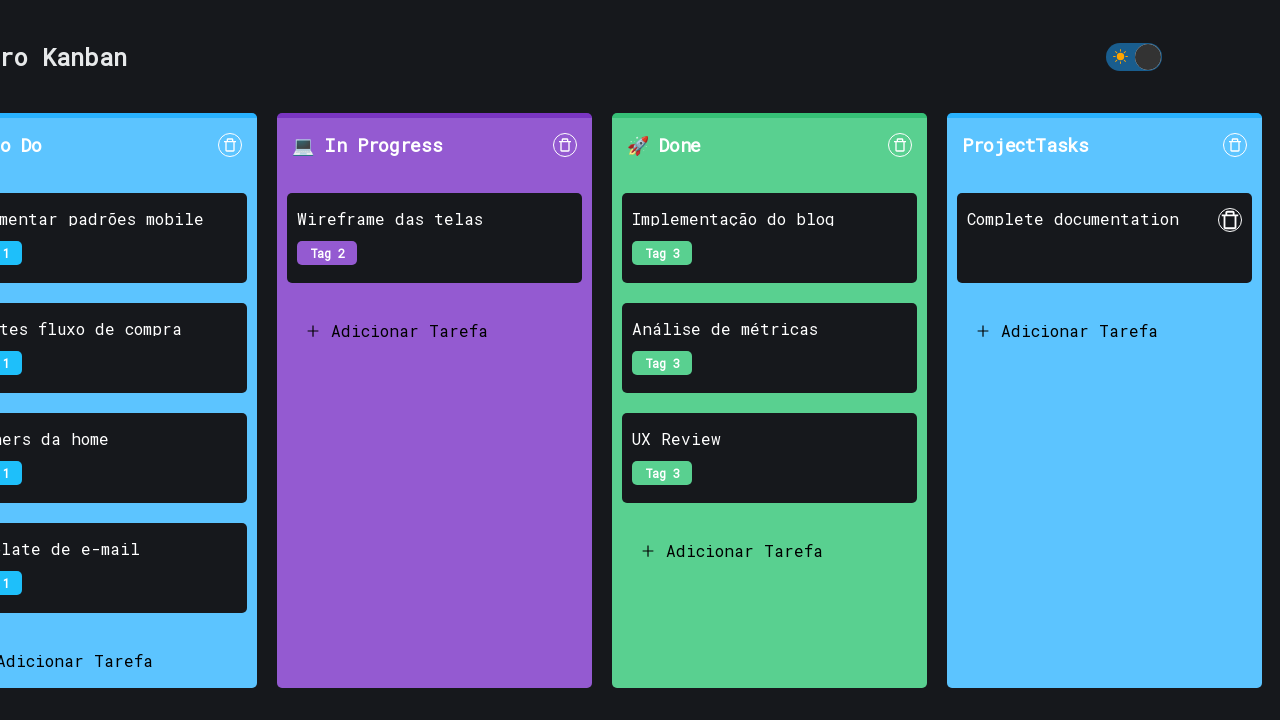

Clicked create task button for 'Update user interface' at (1122, 330) on #ProjectTasksCreateTask
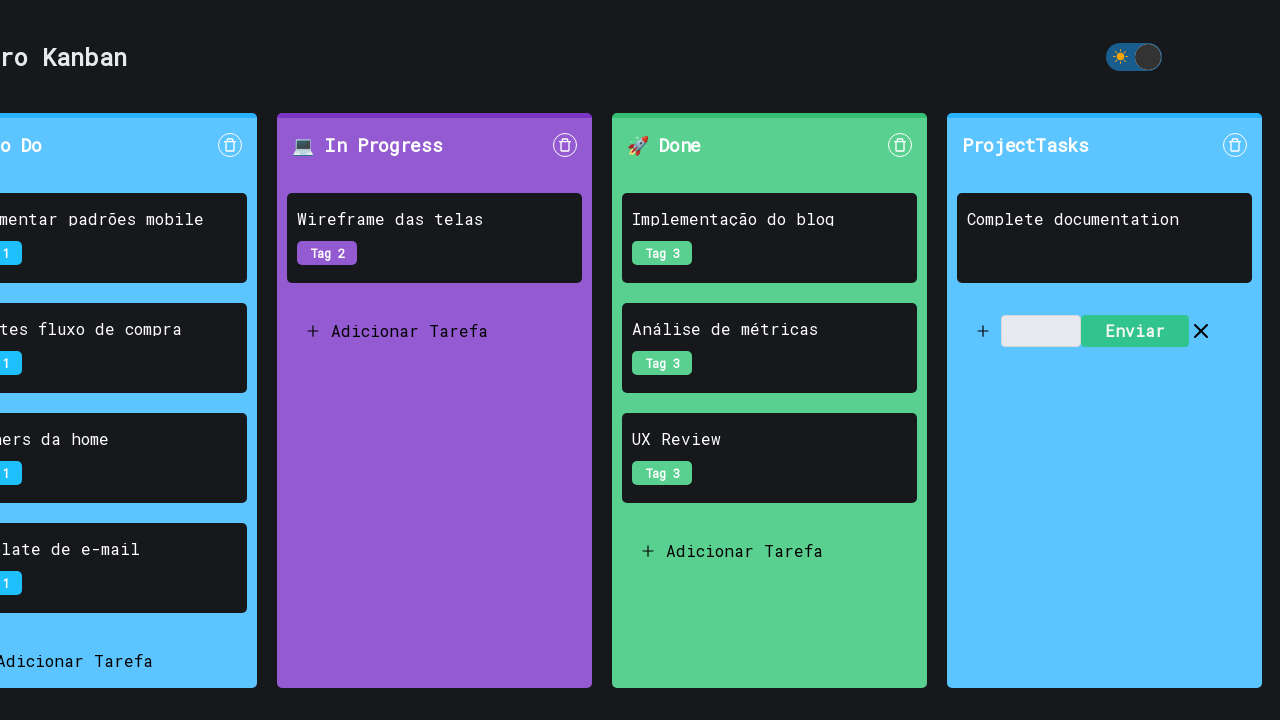

Filled task title textbox with 'Update user interface' on internal:role=textbox
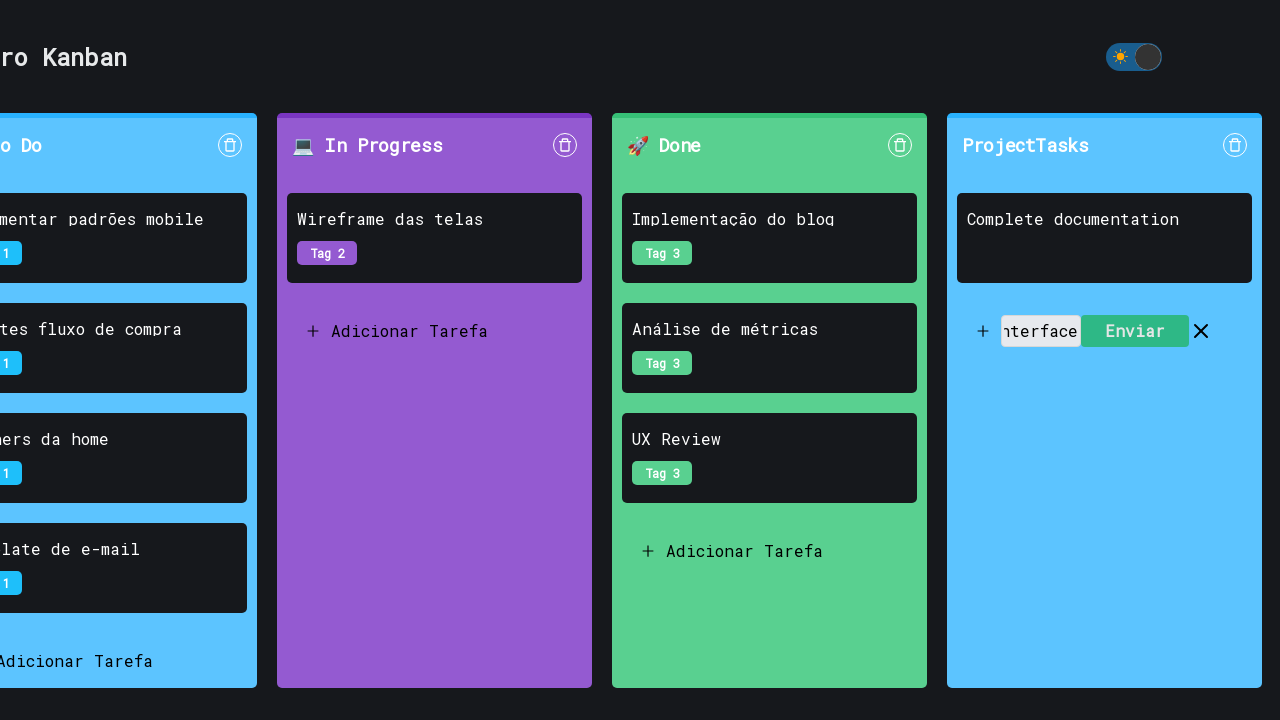

Clicked confirm button to create task 'Update user interface' at (1135, 330) on .custom-input .btn
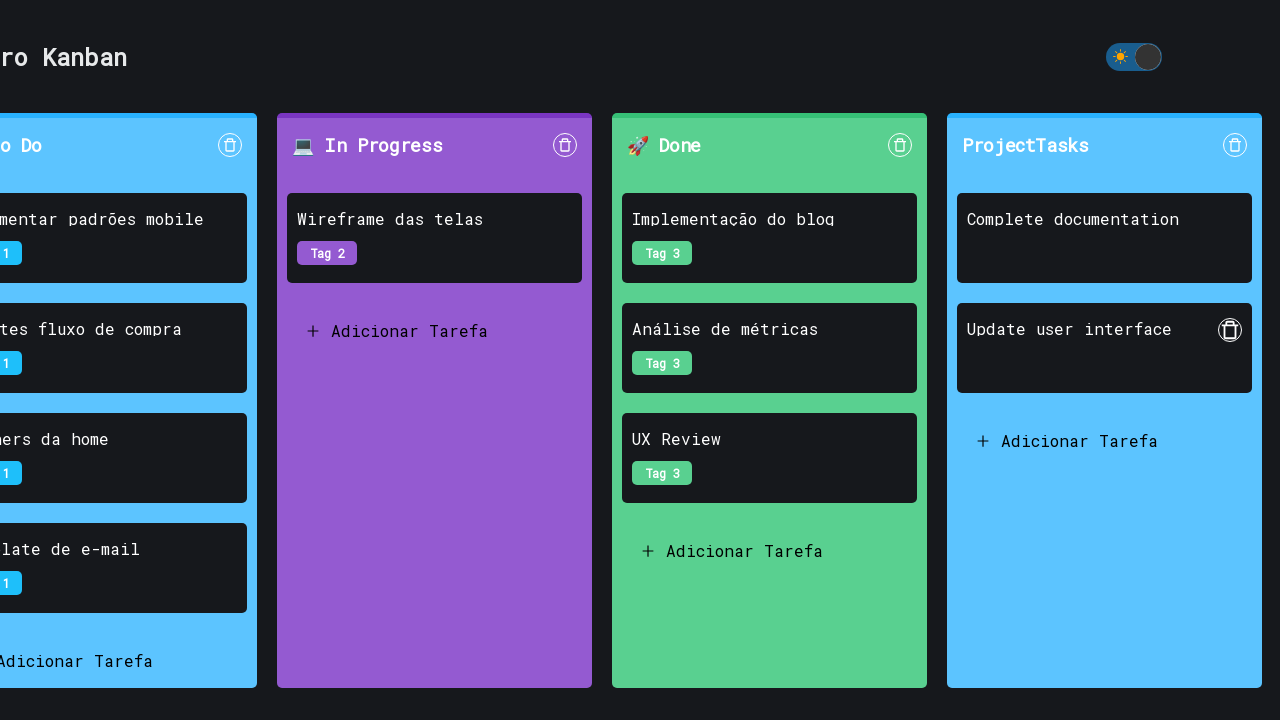

Clicked create task button for 'Fix navigation bugs' at (1122, 440) on #ProjectTasksCreateTask
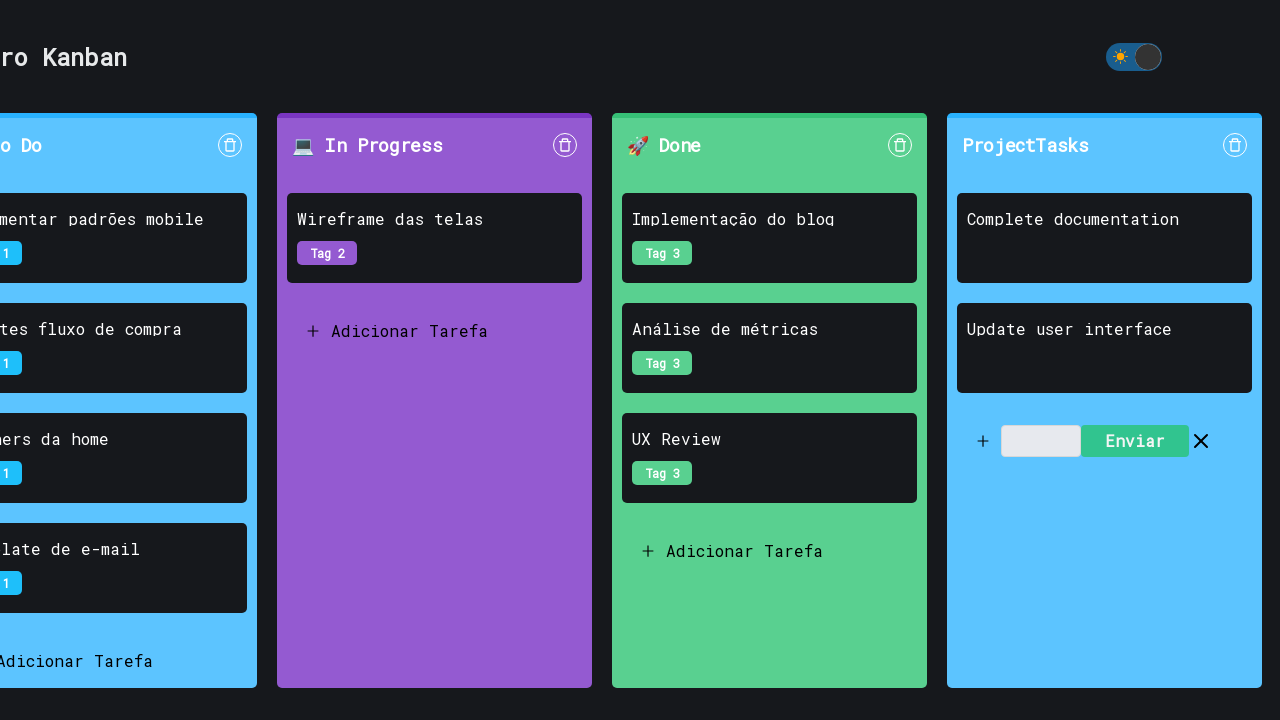

Filled task title textbox with 'Fix navigation bugs' on internal:role=textbox
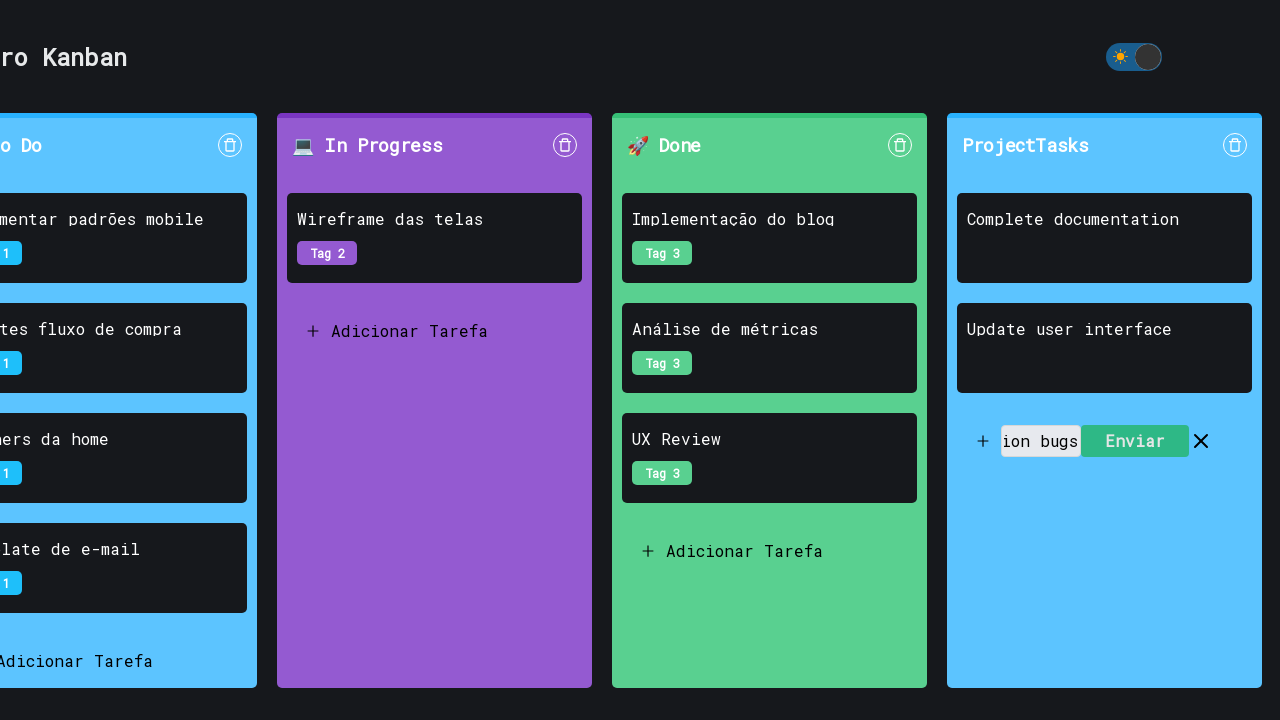

Clicked confirm button to create task 'Fix navigation bugs' at (1135, 440) on .custom-input .btn
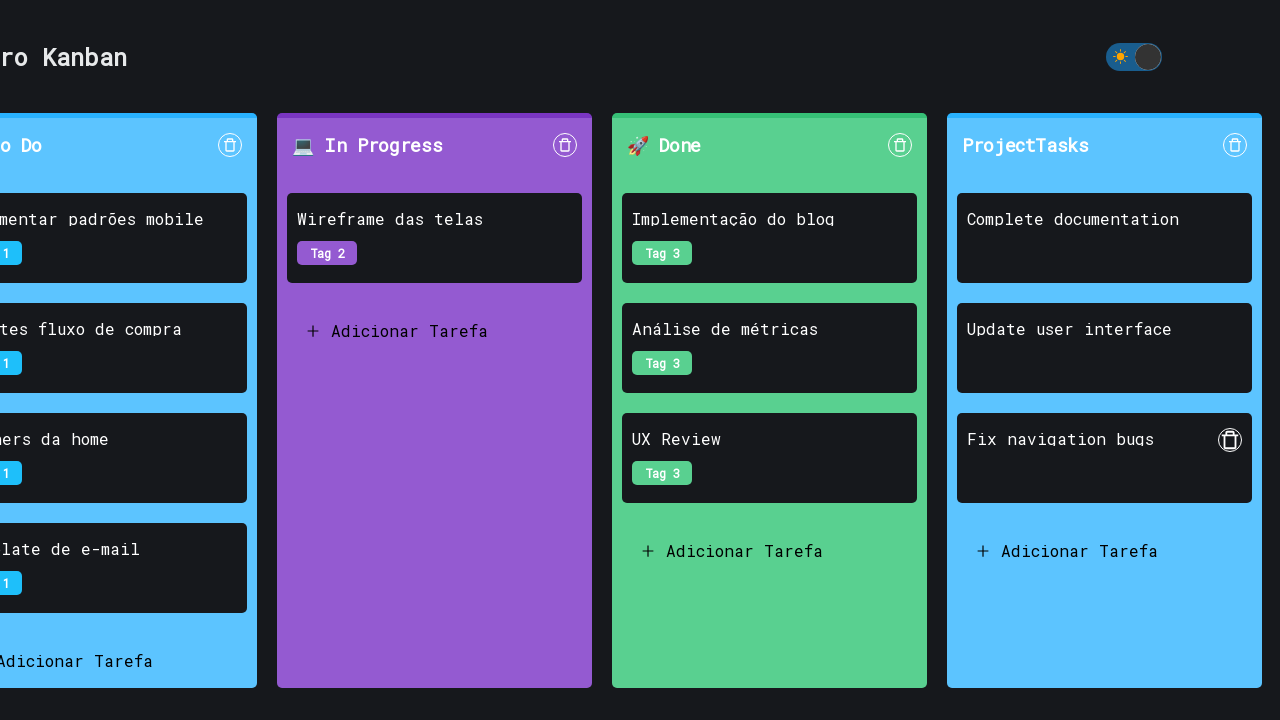

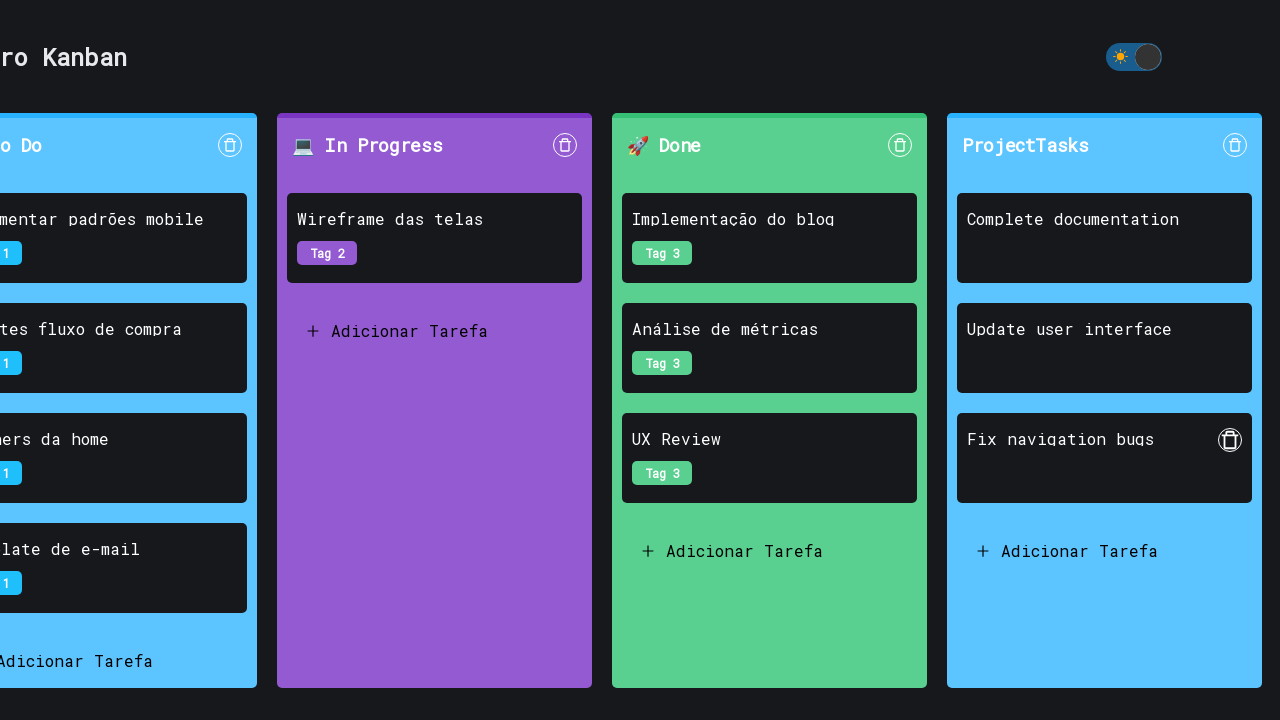